Tests a registration form by navigating to a register page and filling out all form fields including text inputs, radio buttons, checkboxes, dropdowns, date picker, textarea, range slider, color picker, and various interactive elements before submitting.

Starting URL: https://material.playwrightvn.com/

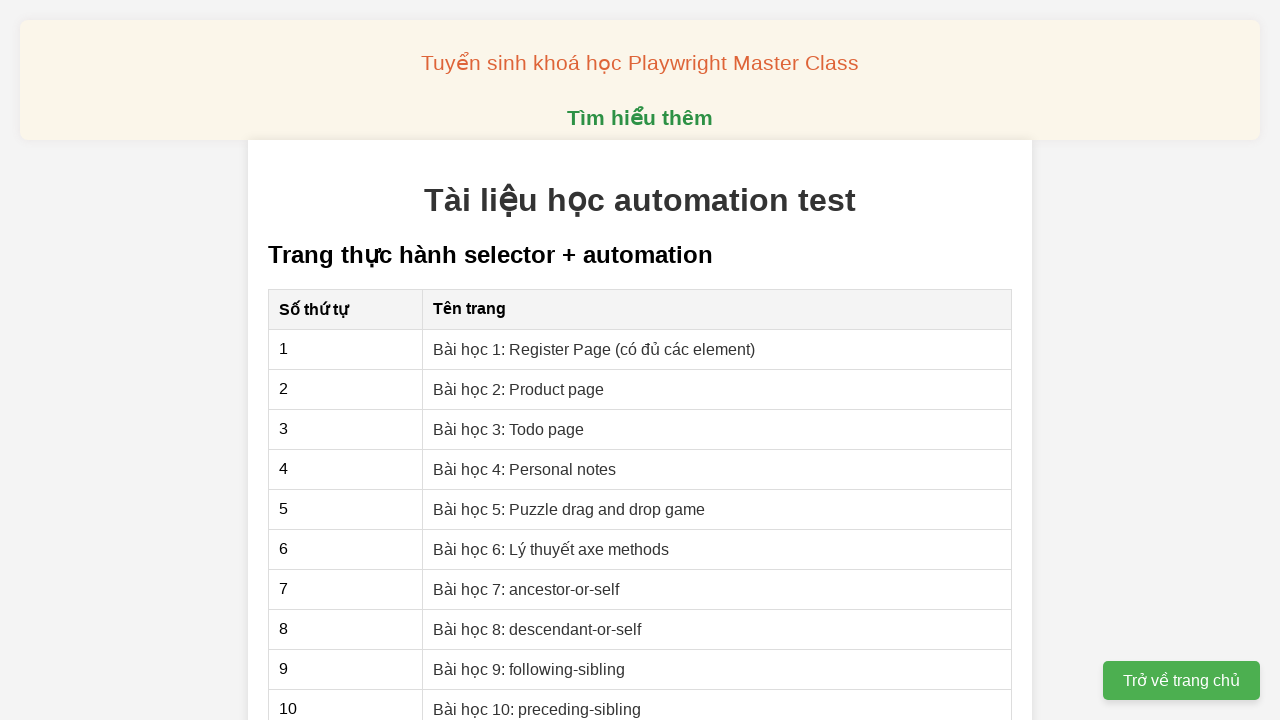

Clicked on the Register Page link at (594, 349) on xpath=//a[@href='01-xpath-register-page.html']
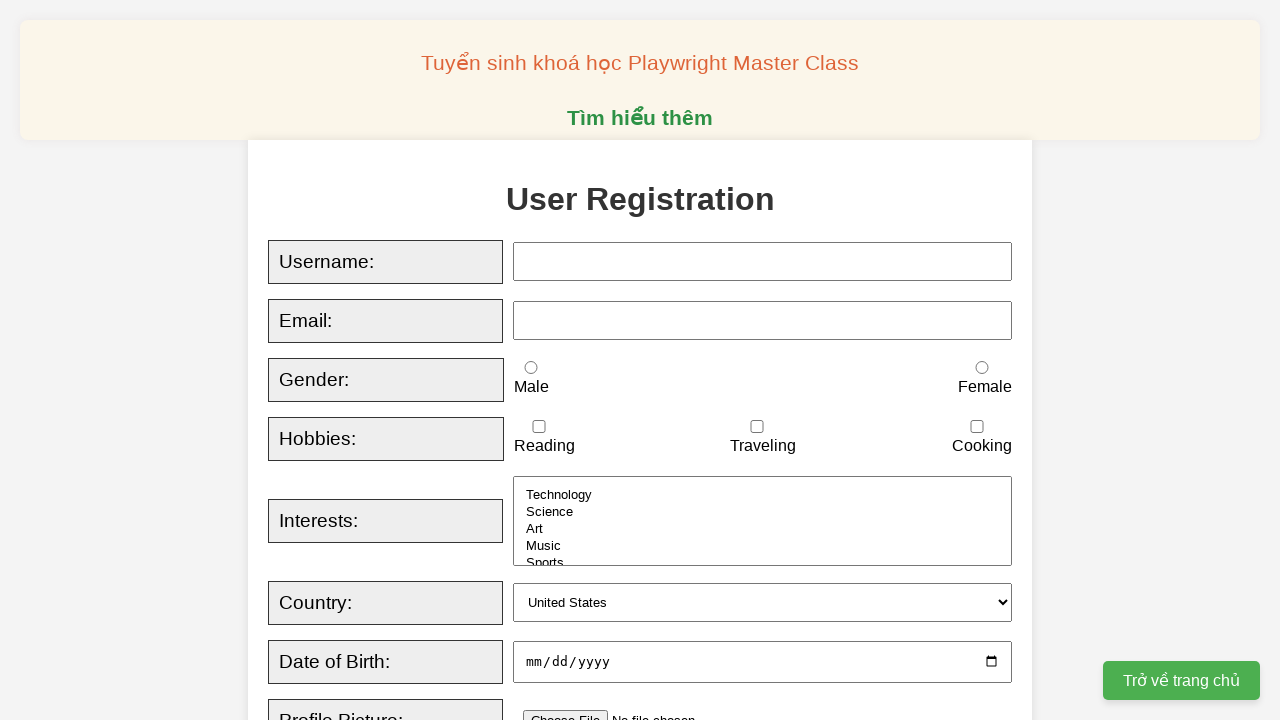

Filled username field with 'Dilys' on xpath=//input[@id='username']
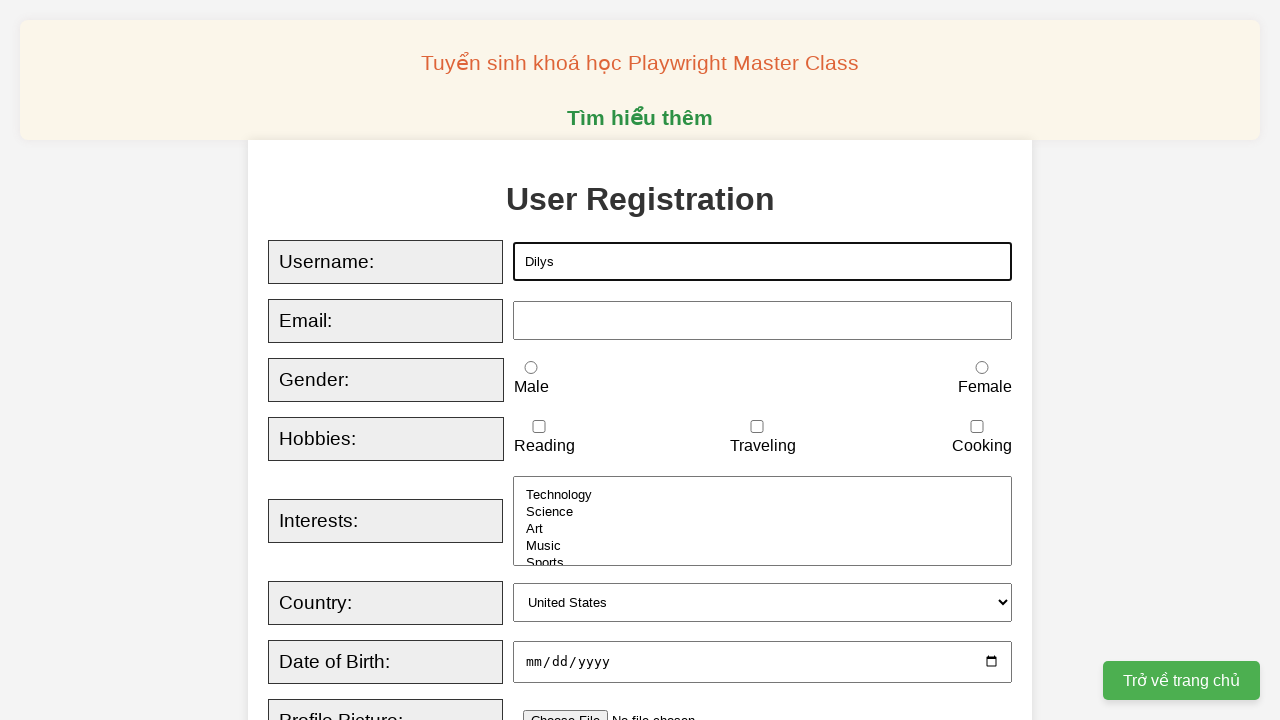

Filled email field with 'Dilys@gmail.com' on xpath=//input[@id='email']
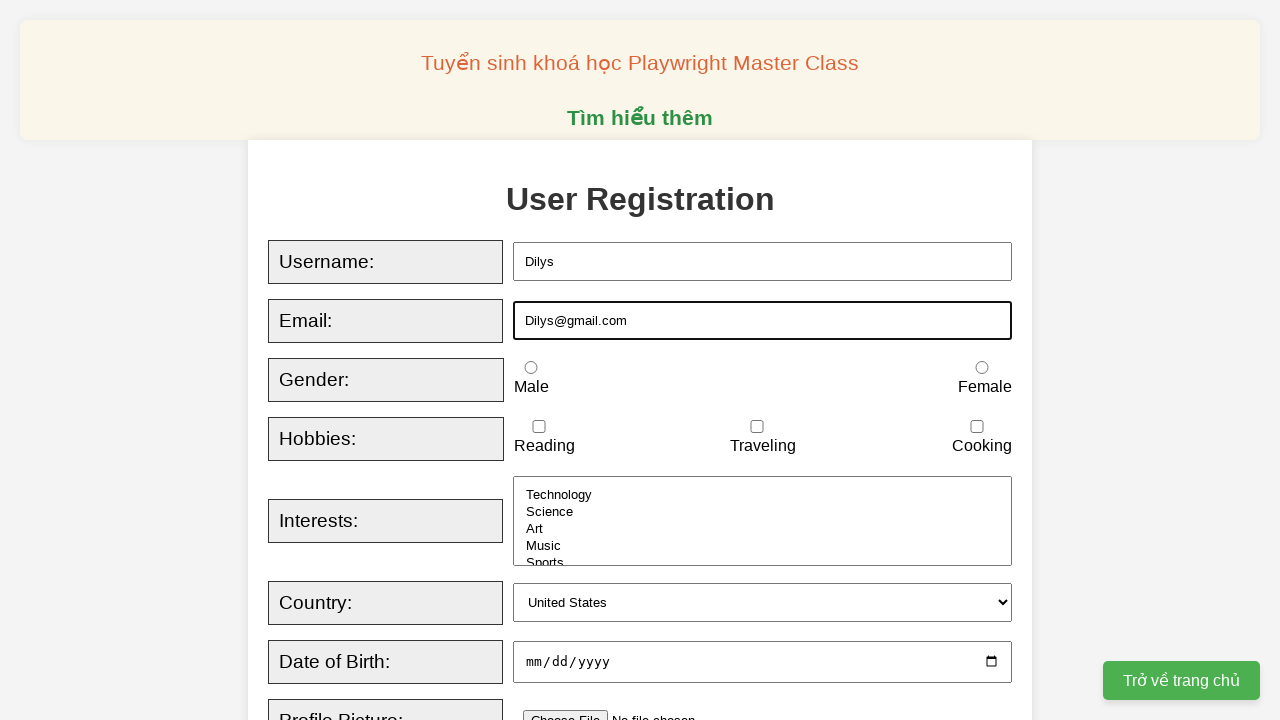

Selected female gender radio button at (982, 368) on xpath=//input[@id='female']
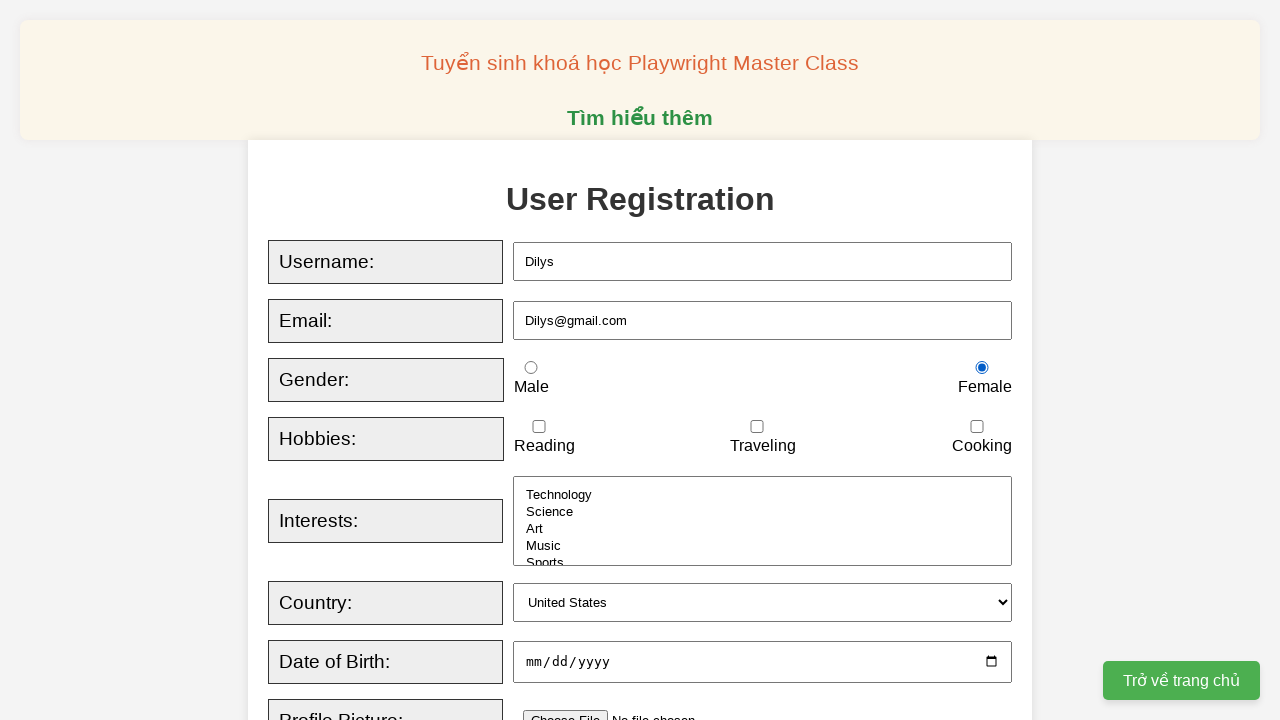

Checked reading hobby checkbox at (539, 427) on xpath=//input[@id='reading']
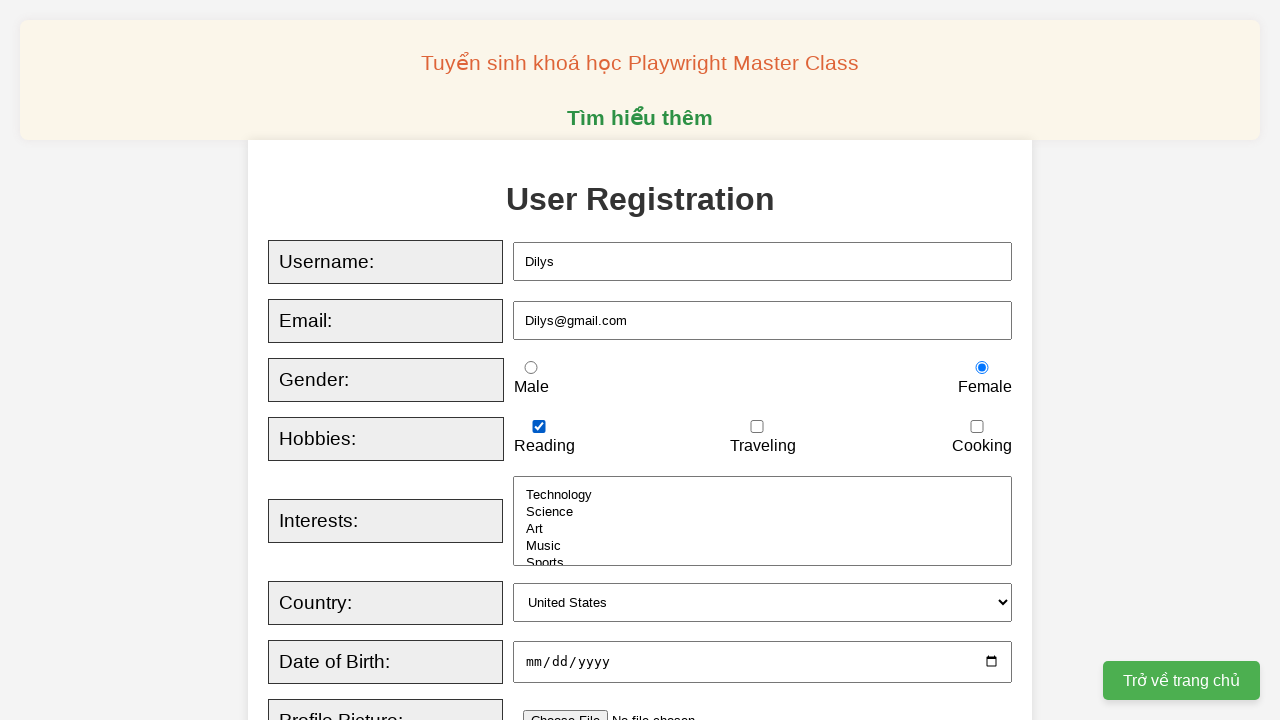

Checked cooking hobby checkbox at (977, 427) on xpath=//input[@id='cooking']
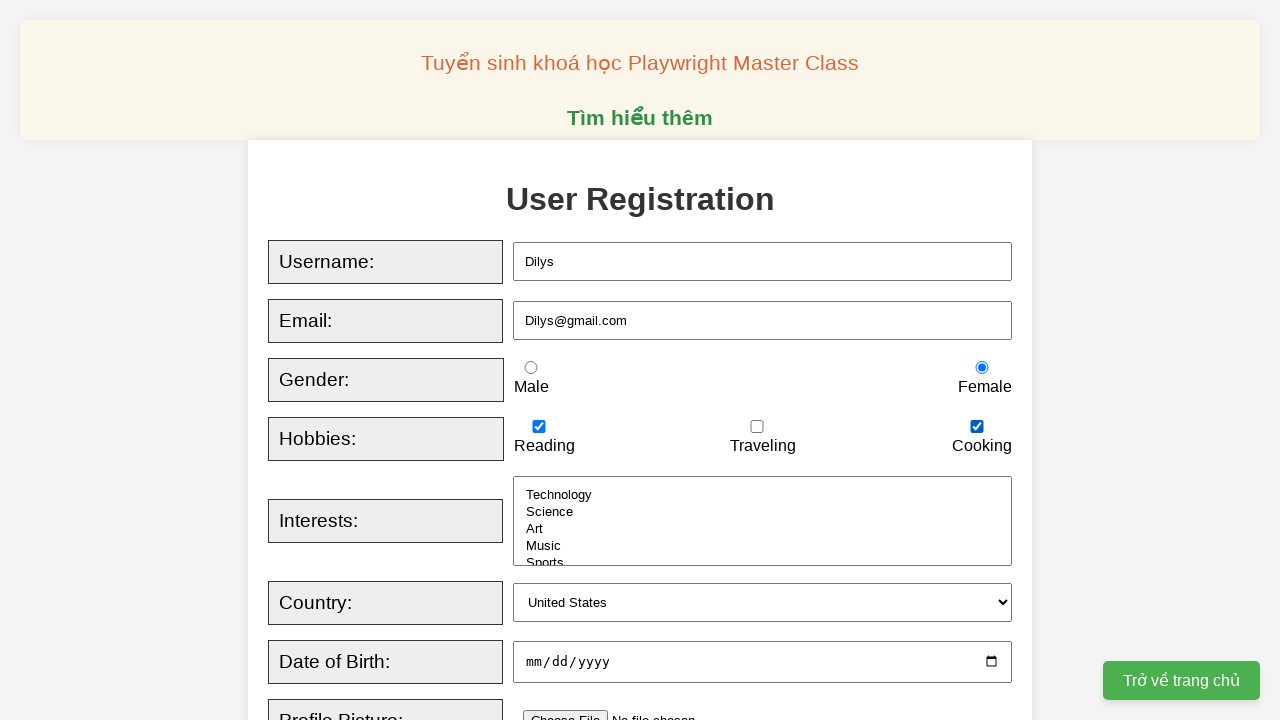

Selected 'technology' from interests dropdown on //select[@id='interests']
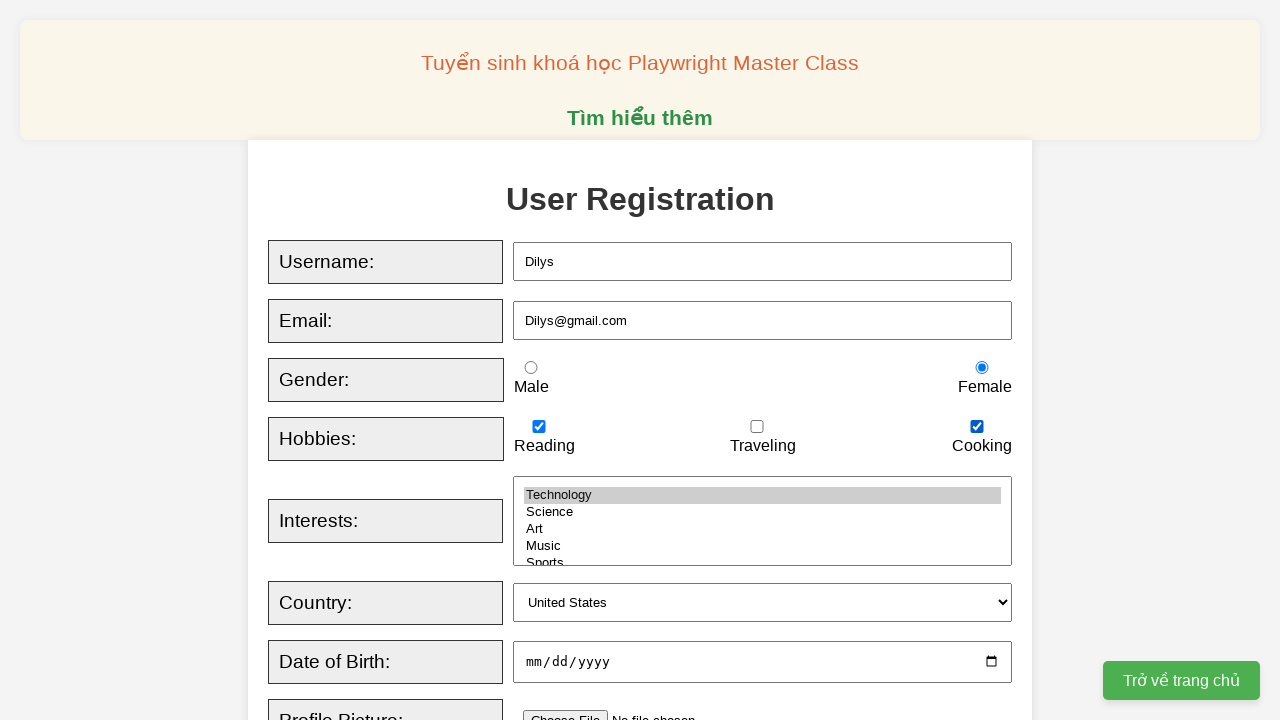

Selected 'usa' from country dropdown on //select[@id='country']
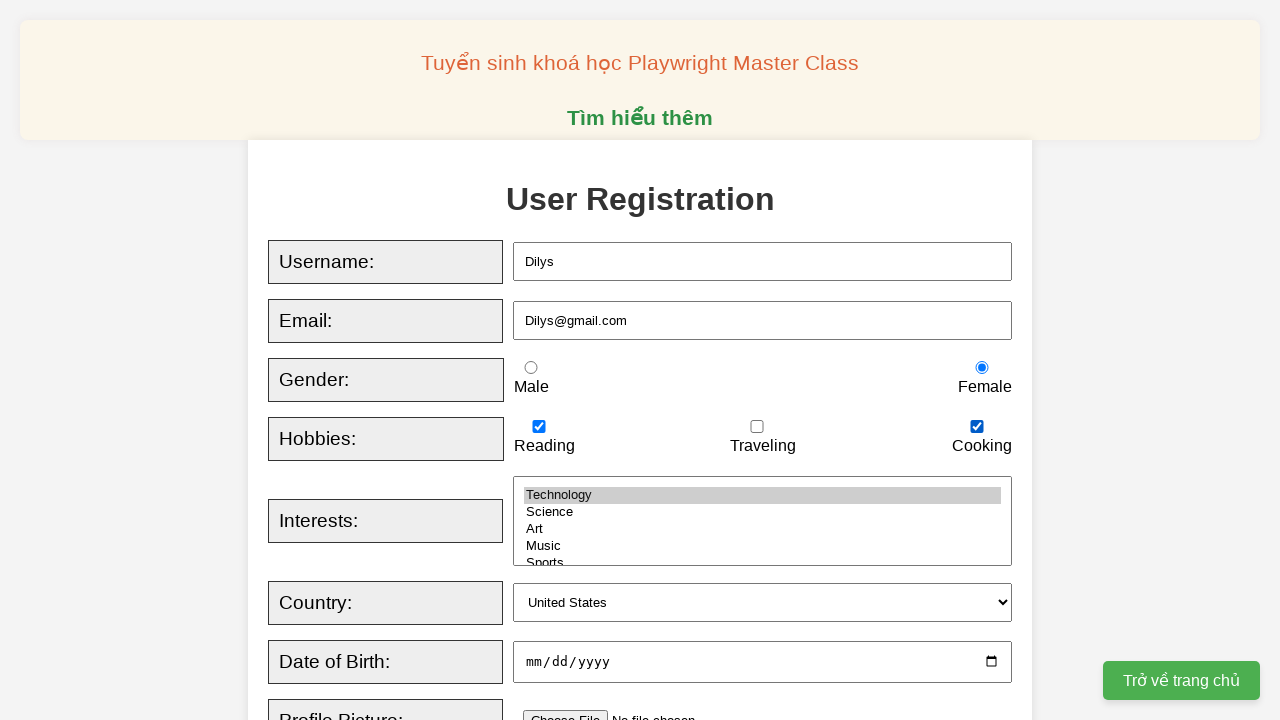

Filled date of birth with '2003-02-03' on xpath=//input[@id='dob']
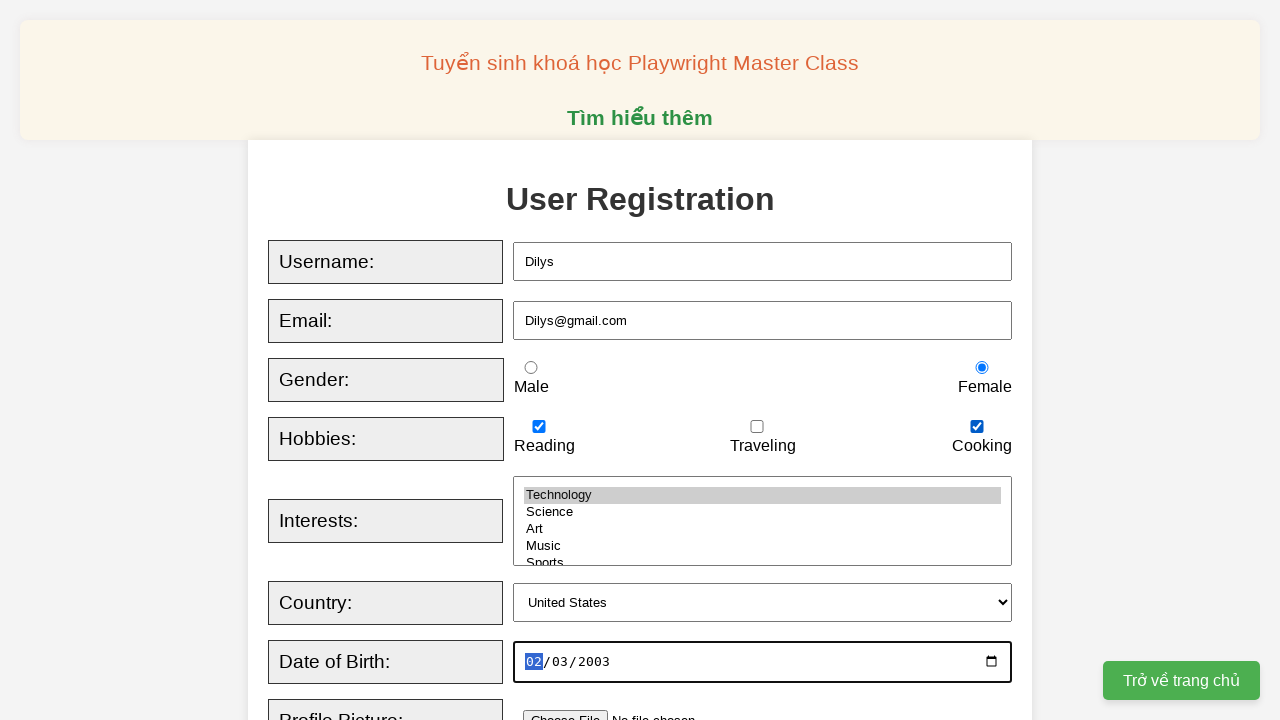

Filled bio textarea with Lorem ipsum text on xpath=//textarea[@id='bio']
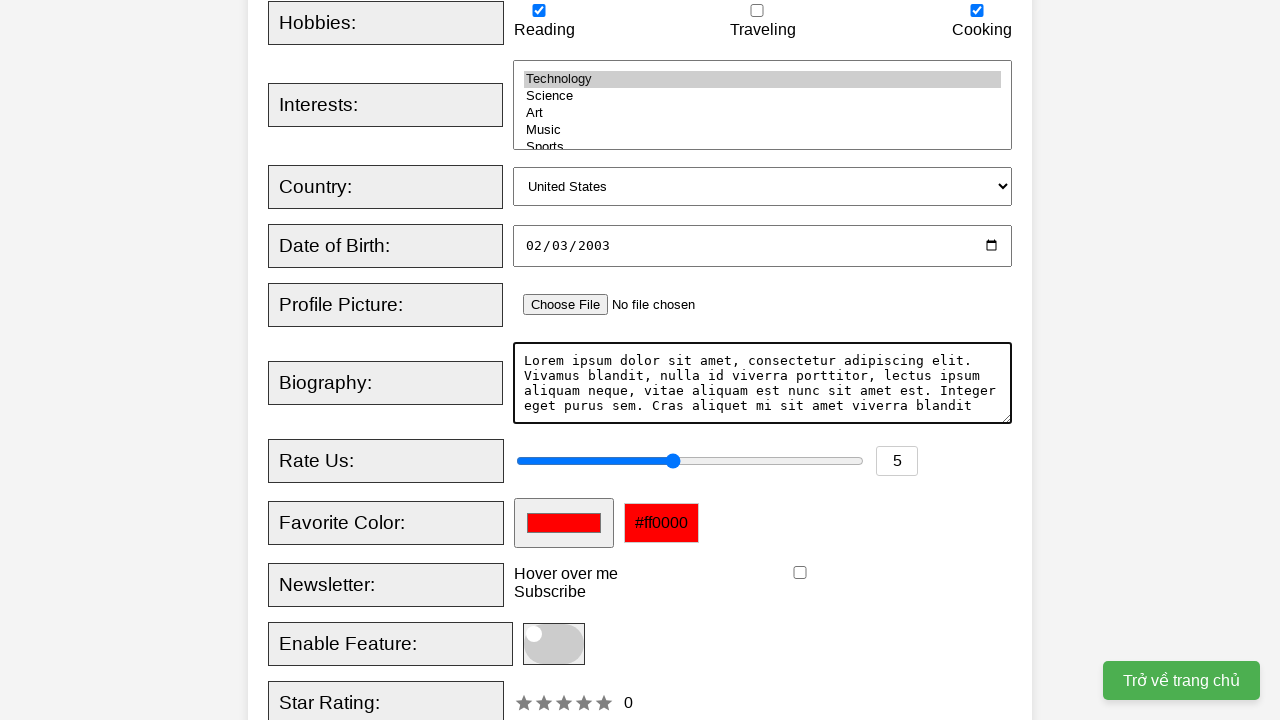

Filled rating range input with value '9' on xpath=//input[@id='rating']
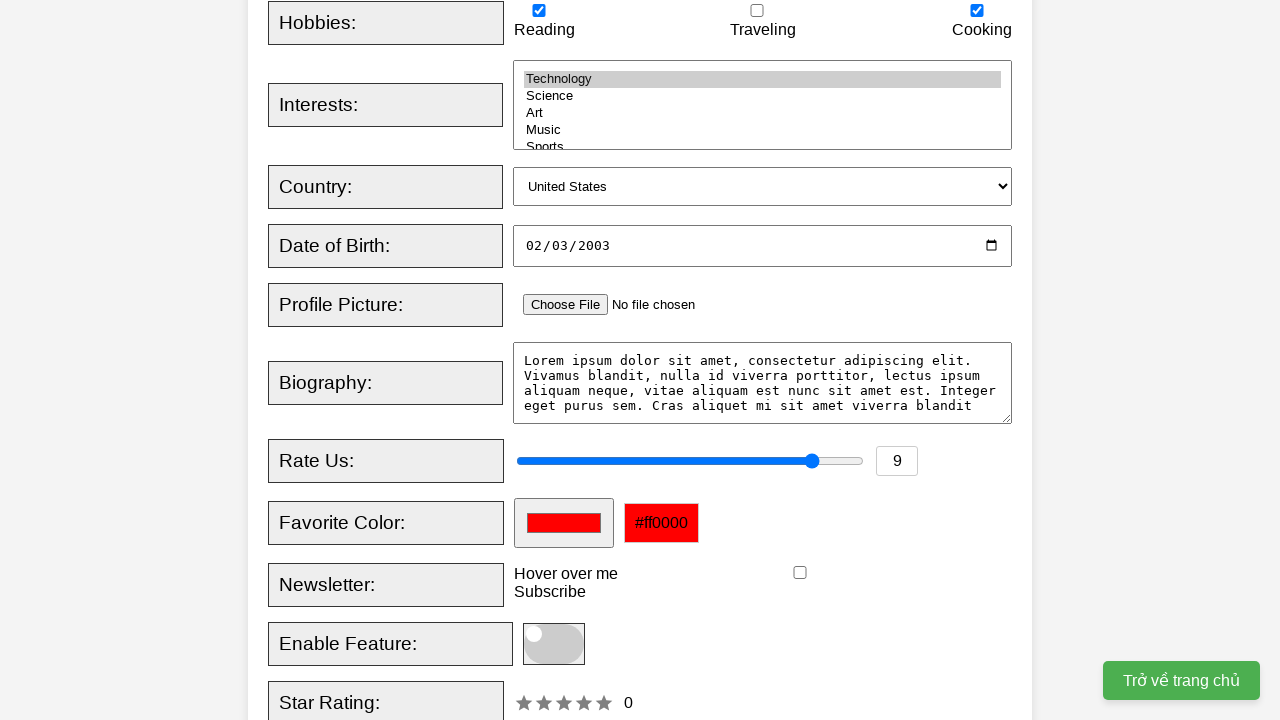

Filled favorite color with '#ce27c0' on xpath=//input[@id='favcolor']
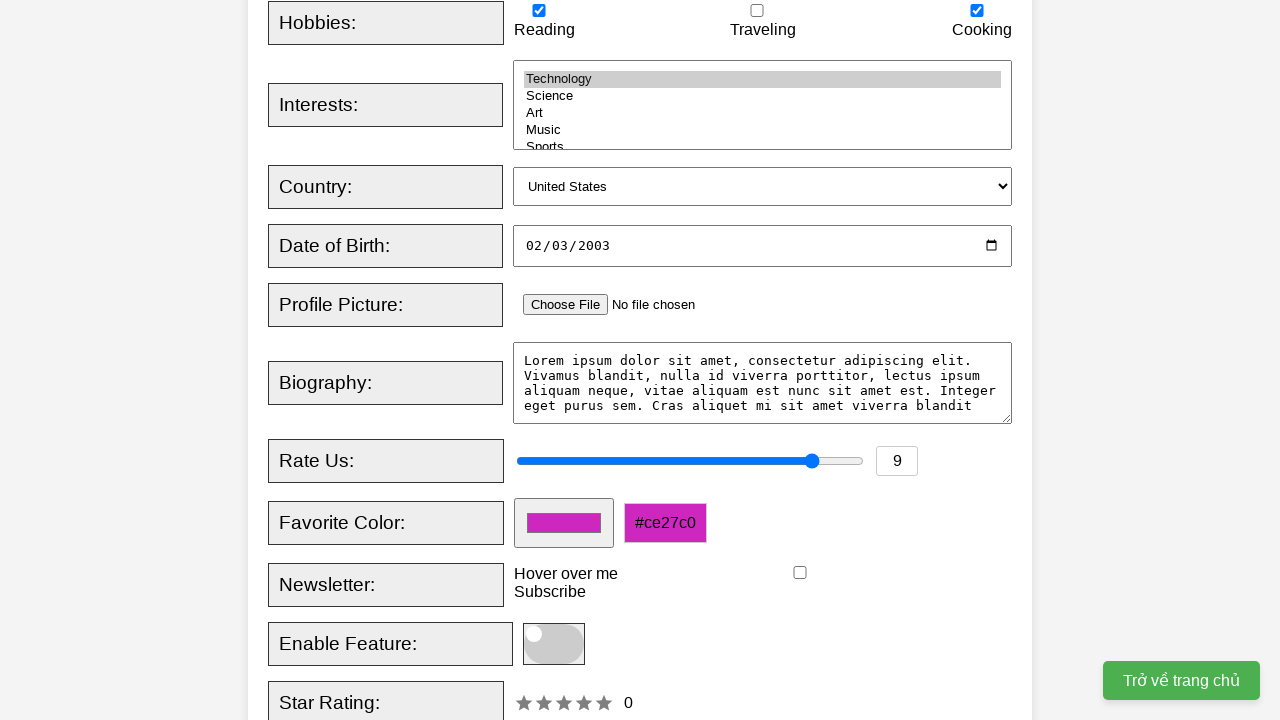

Hovered over tooltip element at (566, 574) on xpath=//div[@class='tooltip']
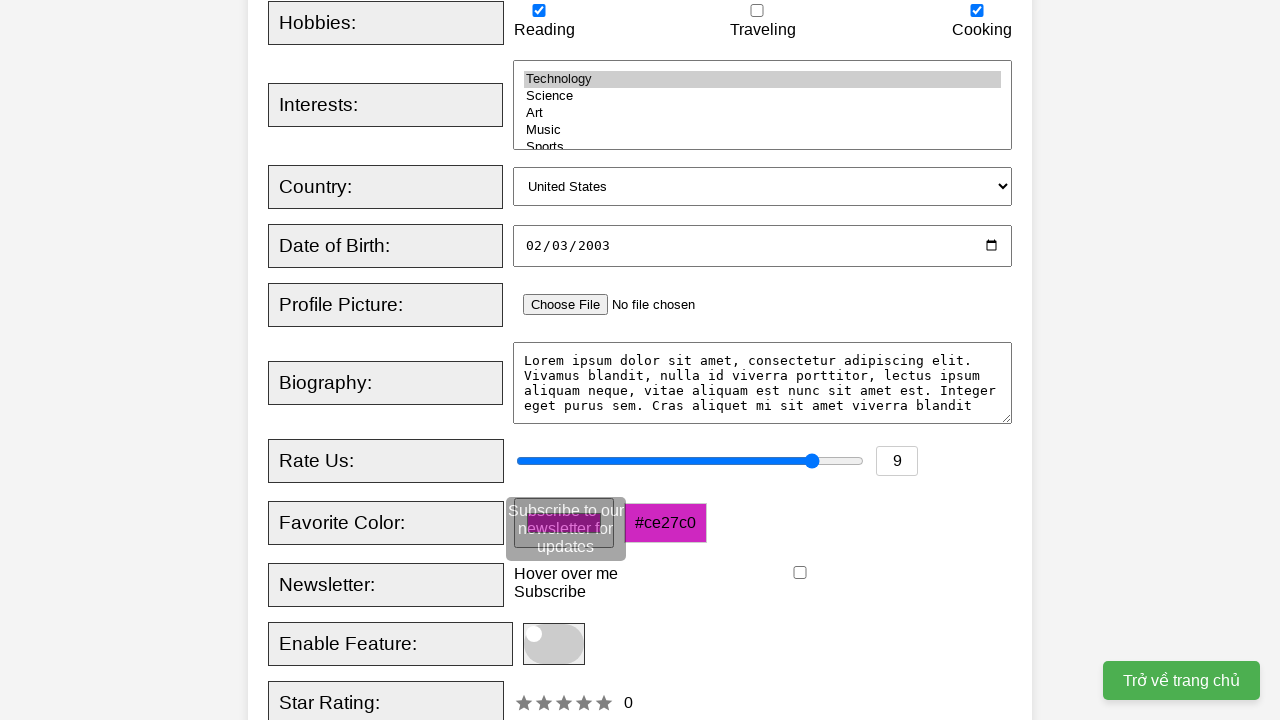

Checked newsletter checkbox at (800, 573) on xpath=//input[@id='newsletter']
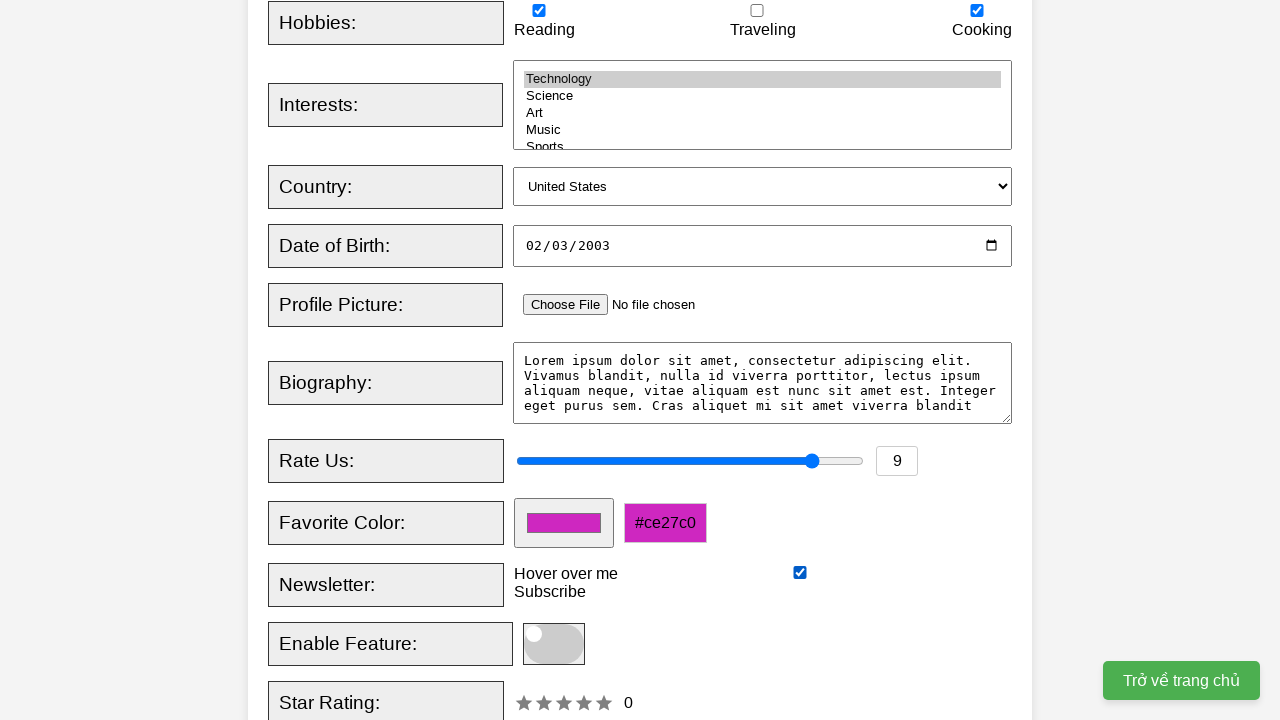

Clicked toggle slider at (554, 644) on xpath=//span[@class='slider round']
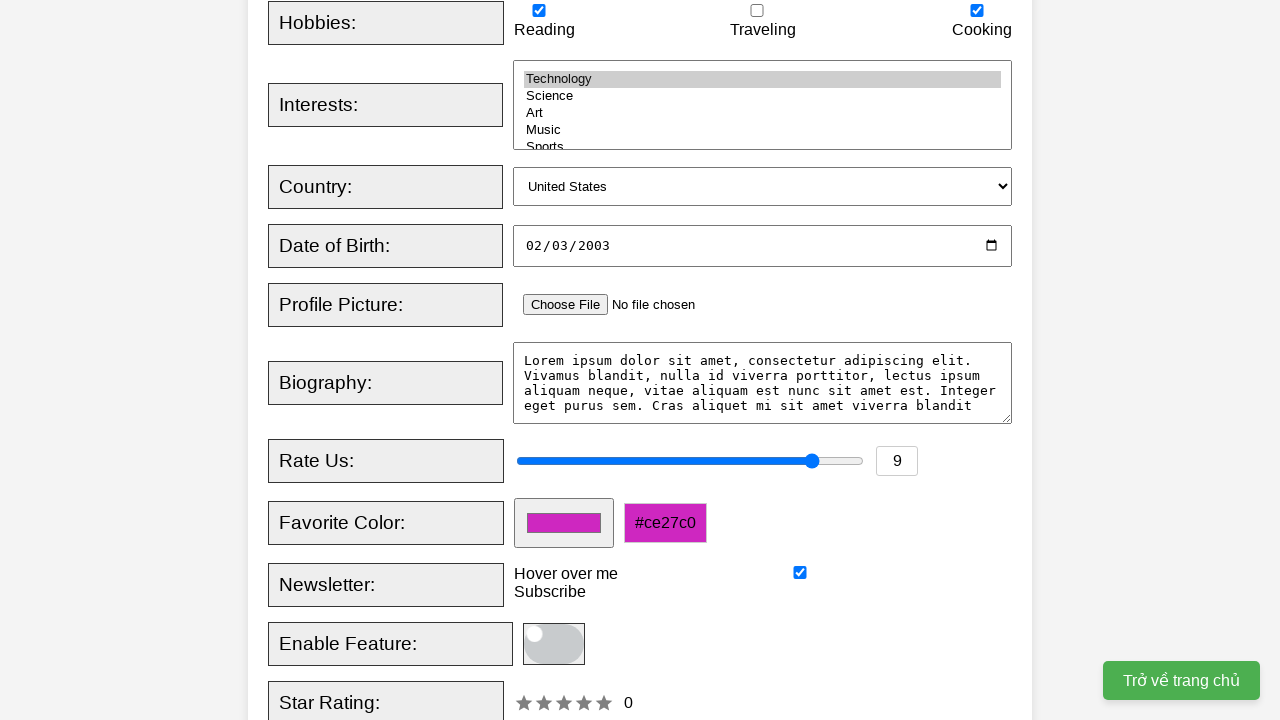

Clicked star rating element at (564, 703) on xpath=//div[@id='starRating']
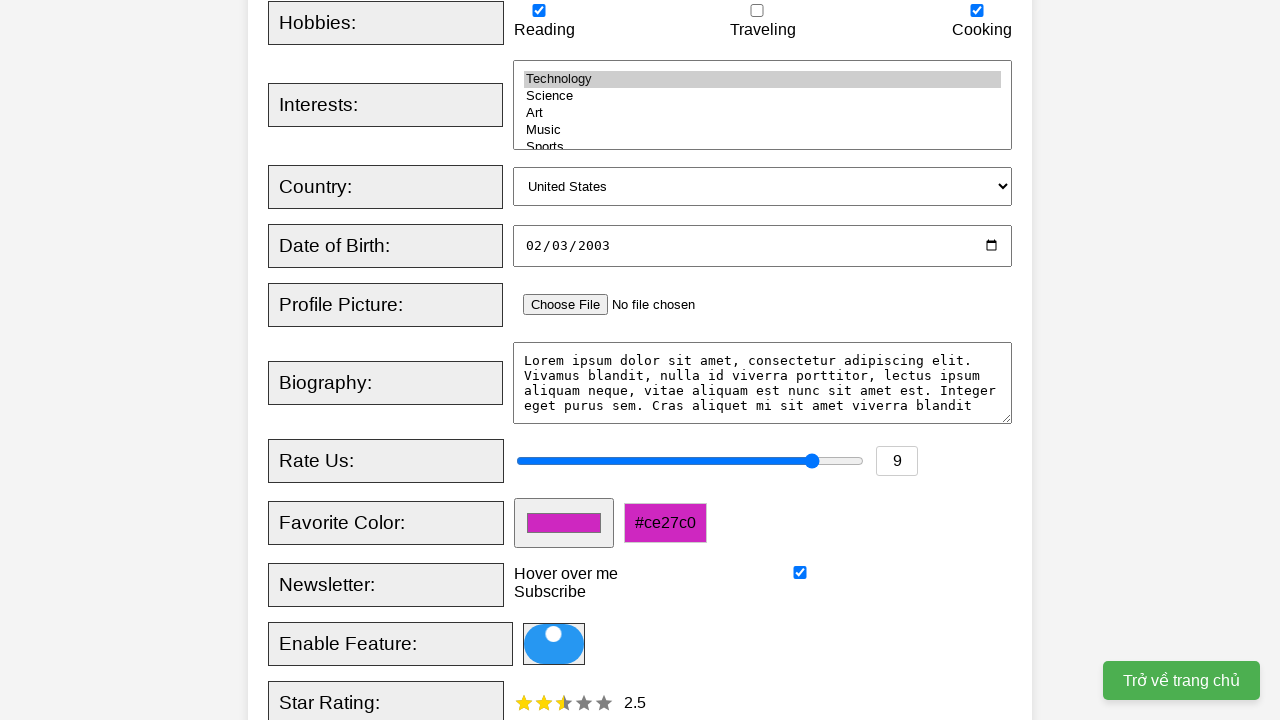

Clicked Register button to submit form at (528, 360) on xpath=//button[contains(text(),'Register')]
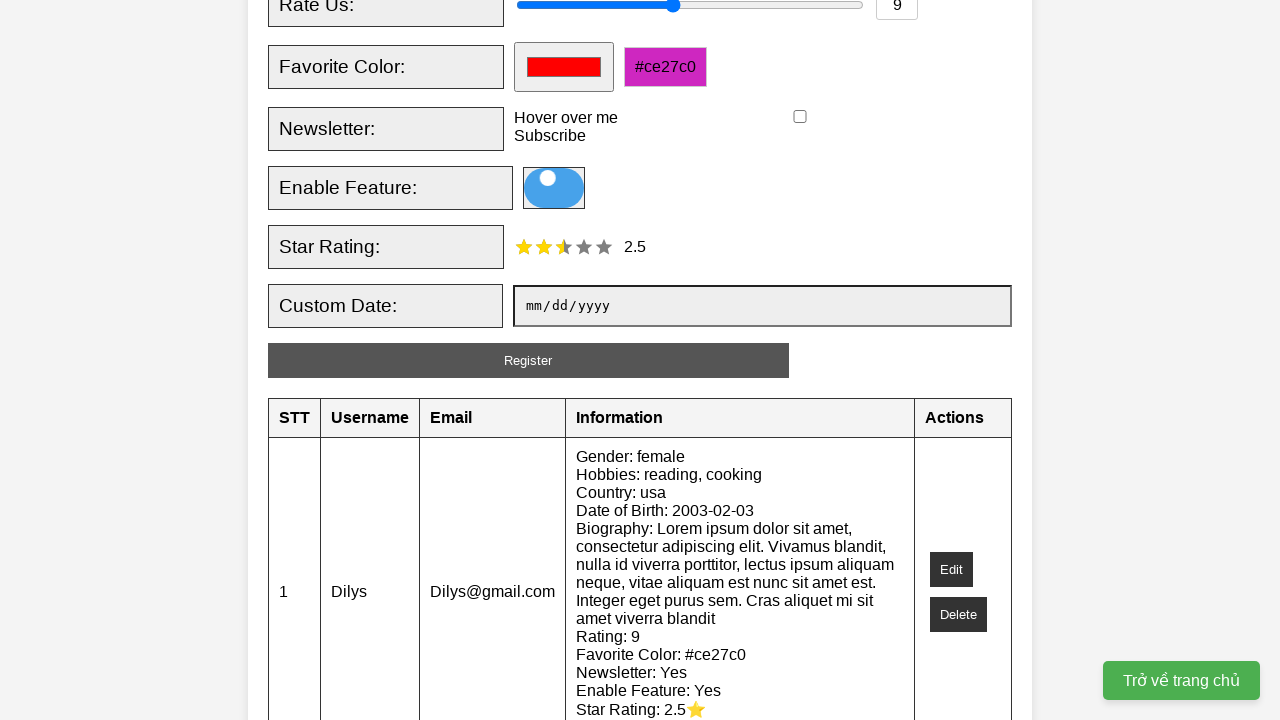

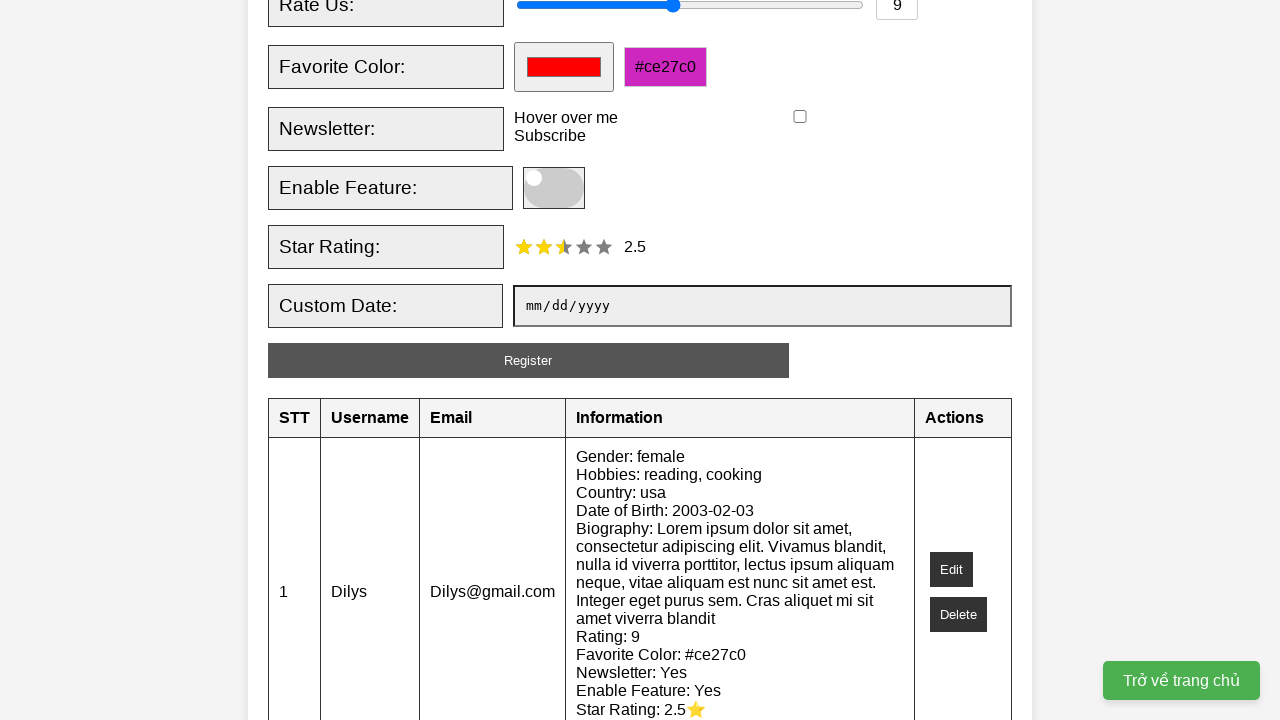